Tests triggering an AJAX request and waiting for data to load

Starting URL: http://www.uitestingplayground.com/

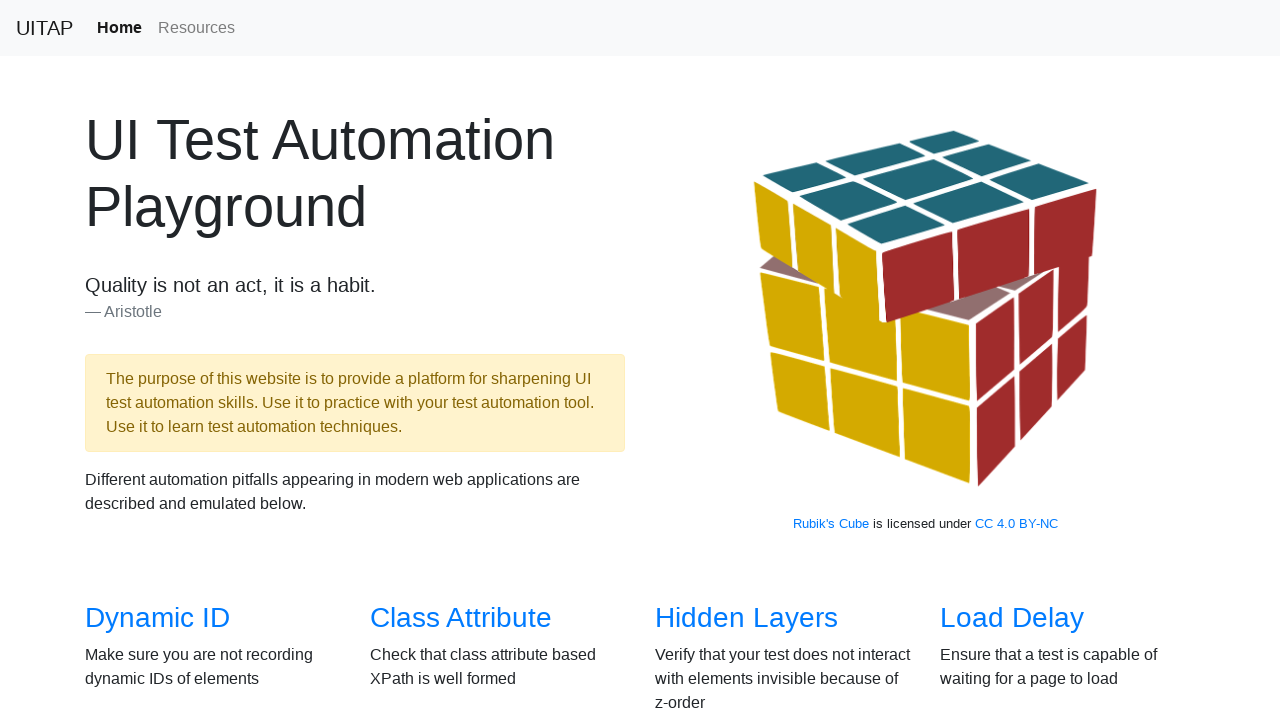

Clicked on AJAX Data link at (154, 360) on internal:role=link[name="AJAX Data"i]
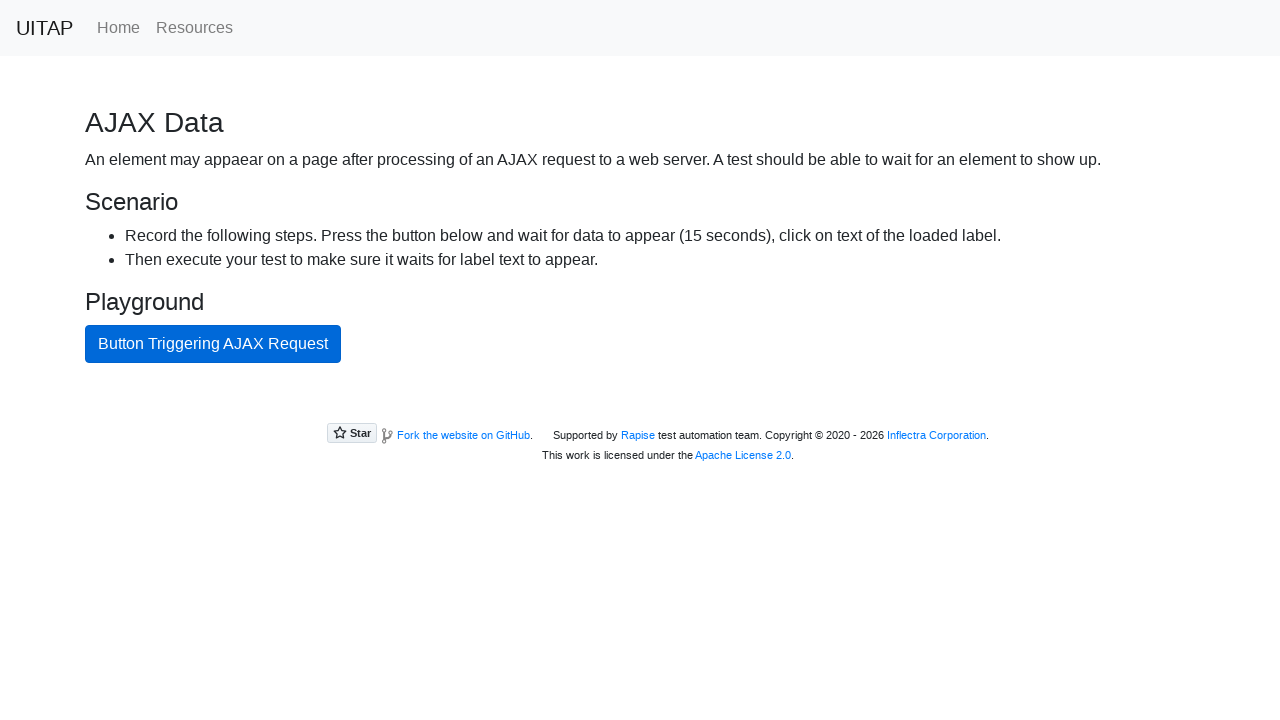

Clicked button to trigger AJAX request at (213, 344) on internal:role=button[name="Button Triggering AJAX Request"i]
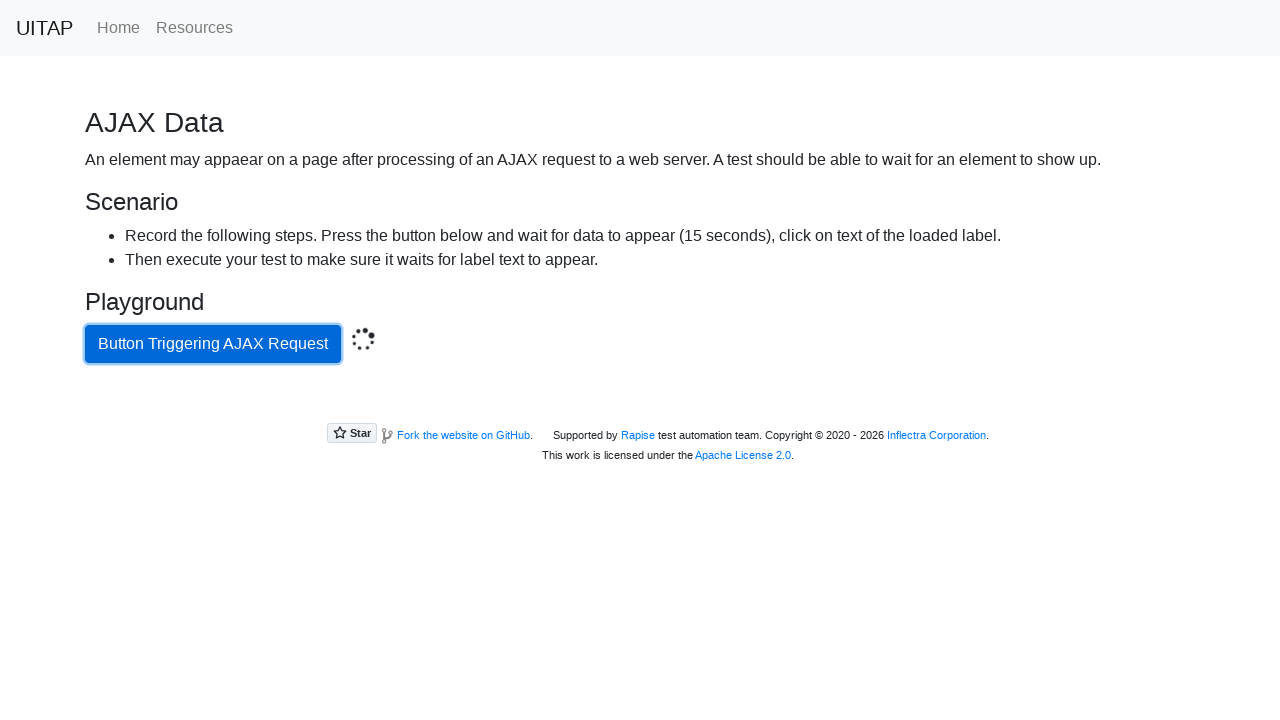

AJAX data loaded and content became visible
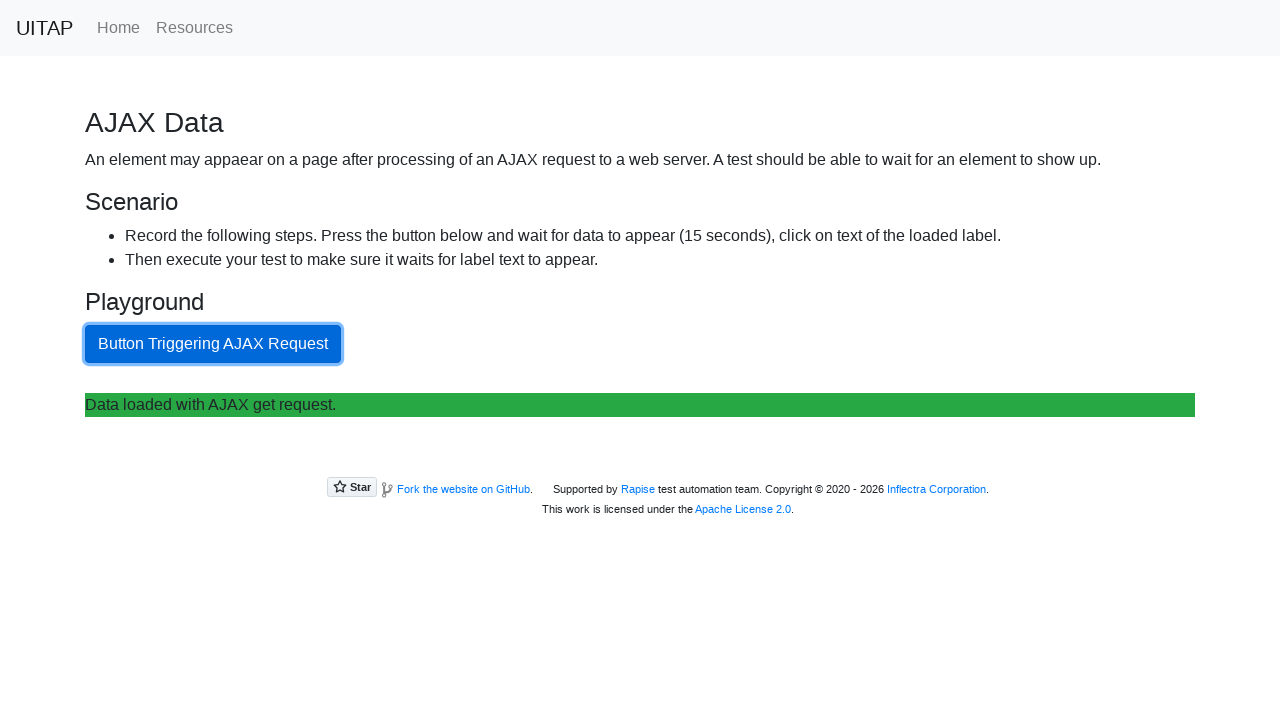

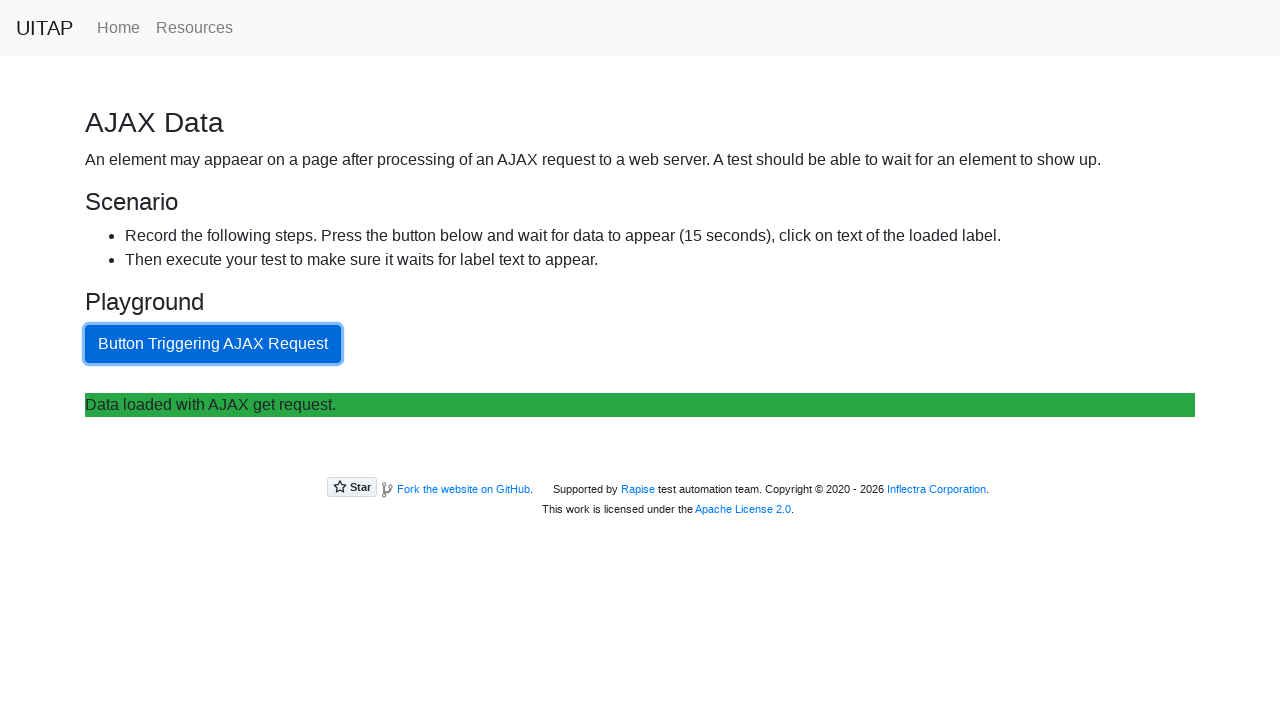